Navigates to OLX India website and waits for the page to load. This is a minimal test that verifies the homepage is accessible.

Starting URL: https://www.olx.in/

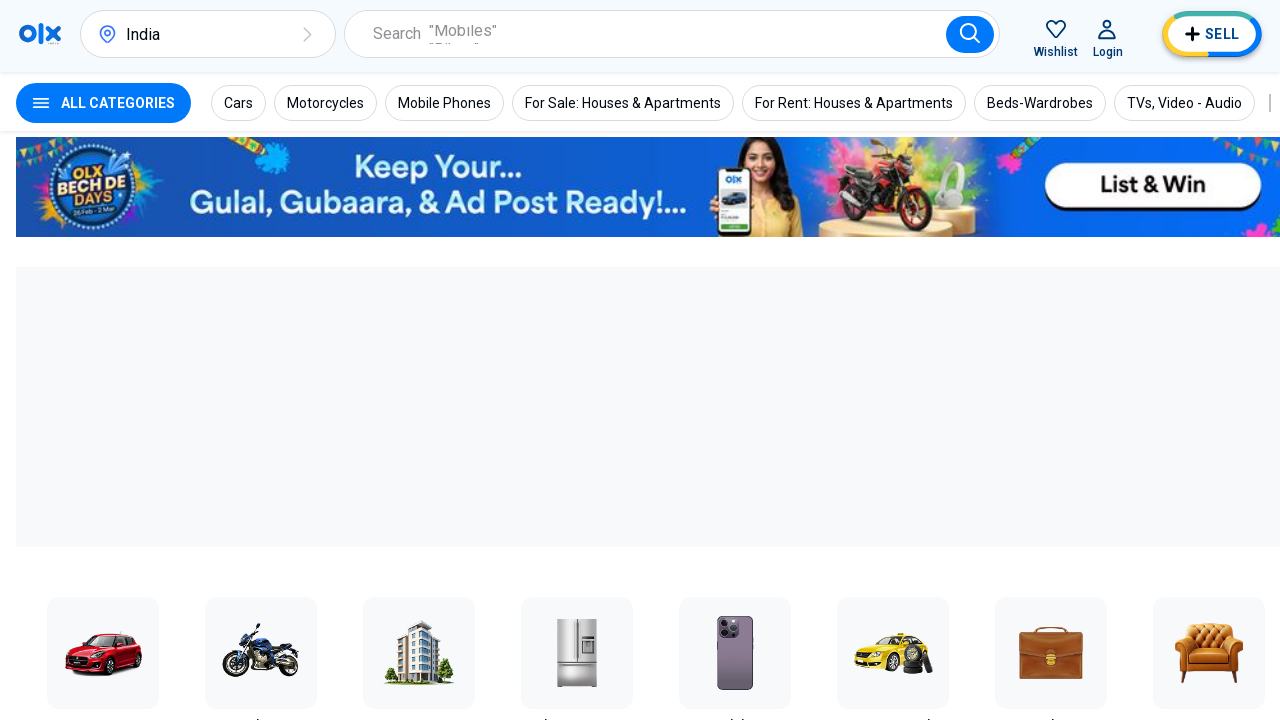

Waited for page DOM content to load
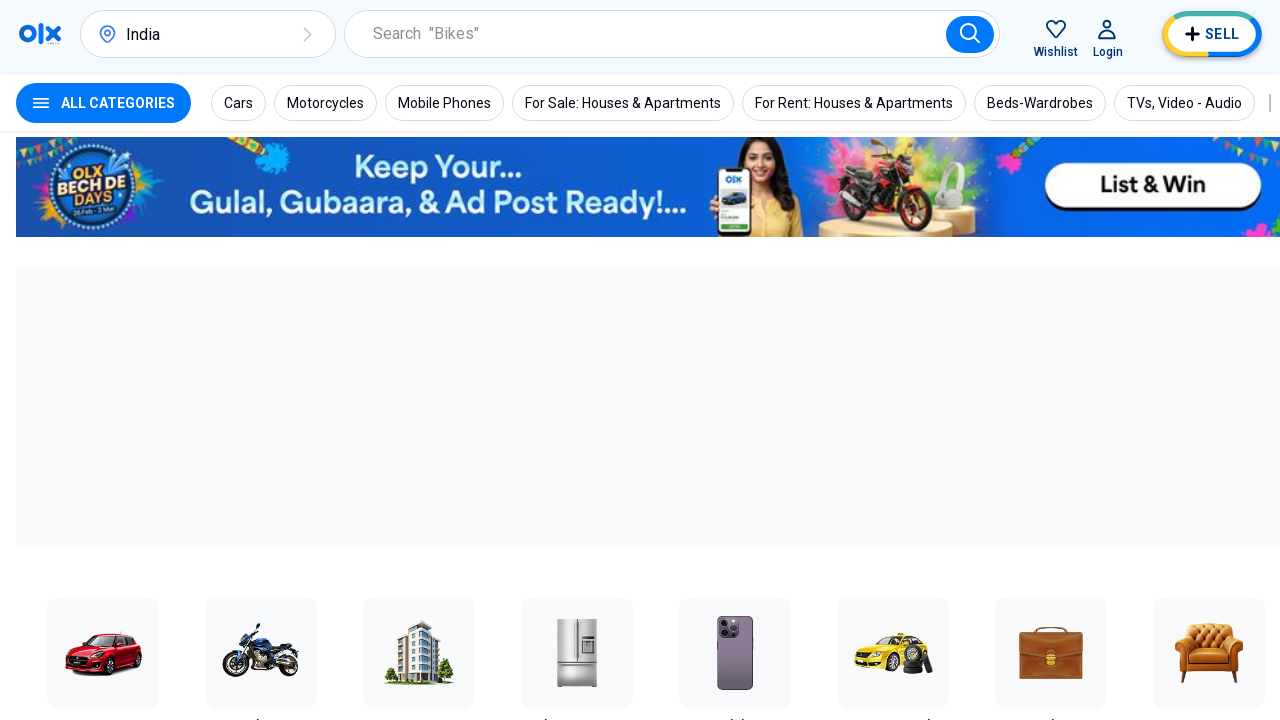

Verified body element is visible on OLX India homepage
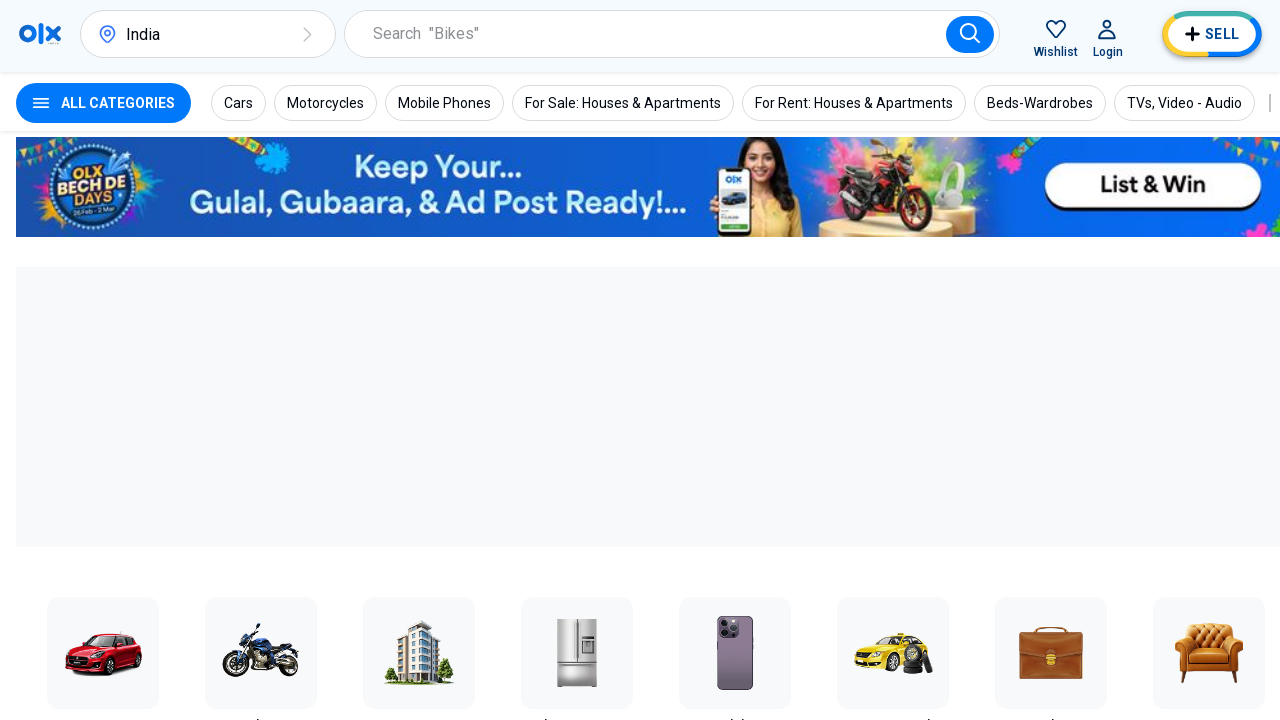

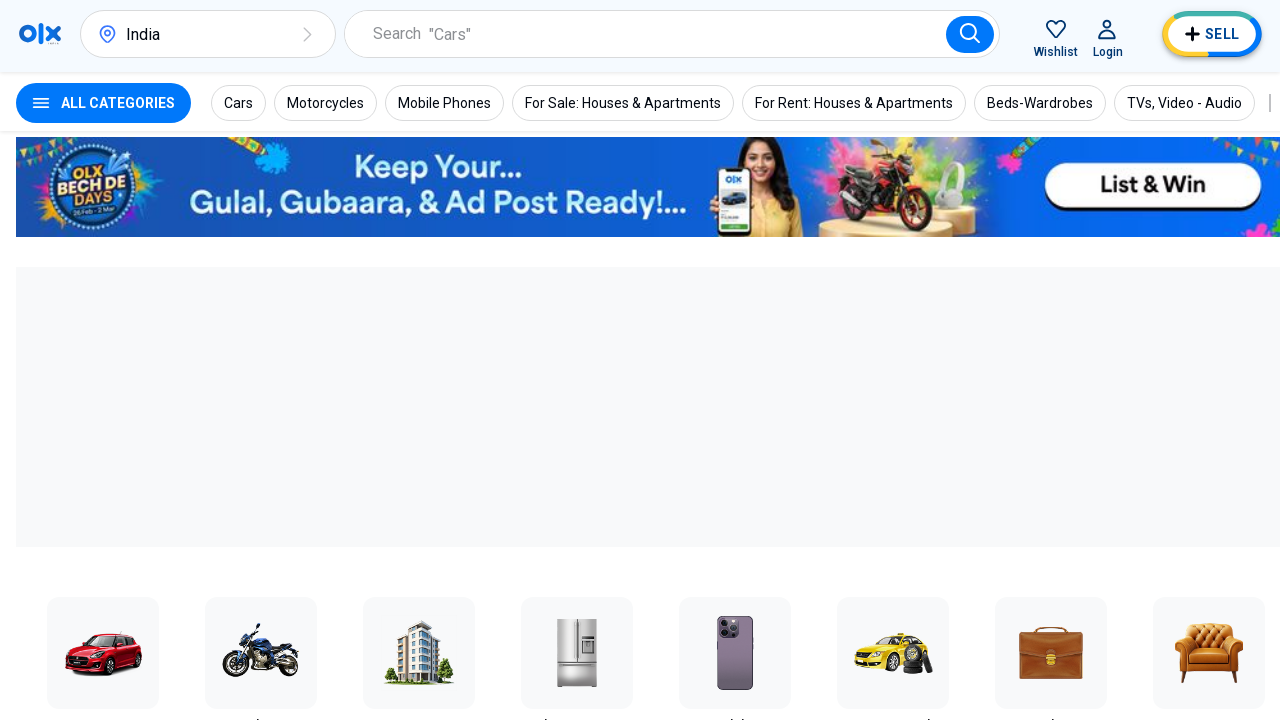